Tests navigation on the Zalenium documentation page by clicking through various section links in the navigation menu (Why, Try It, Features, Docker, Docker Swarm, Kubernetes).

Starting URL: https://opensource.zalando.com/zalenium/

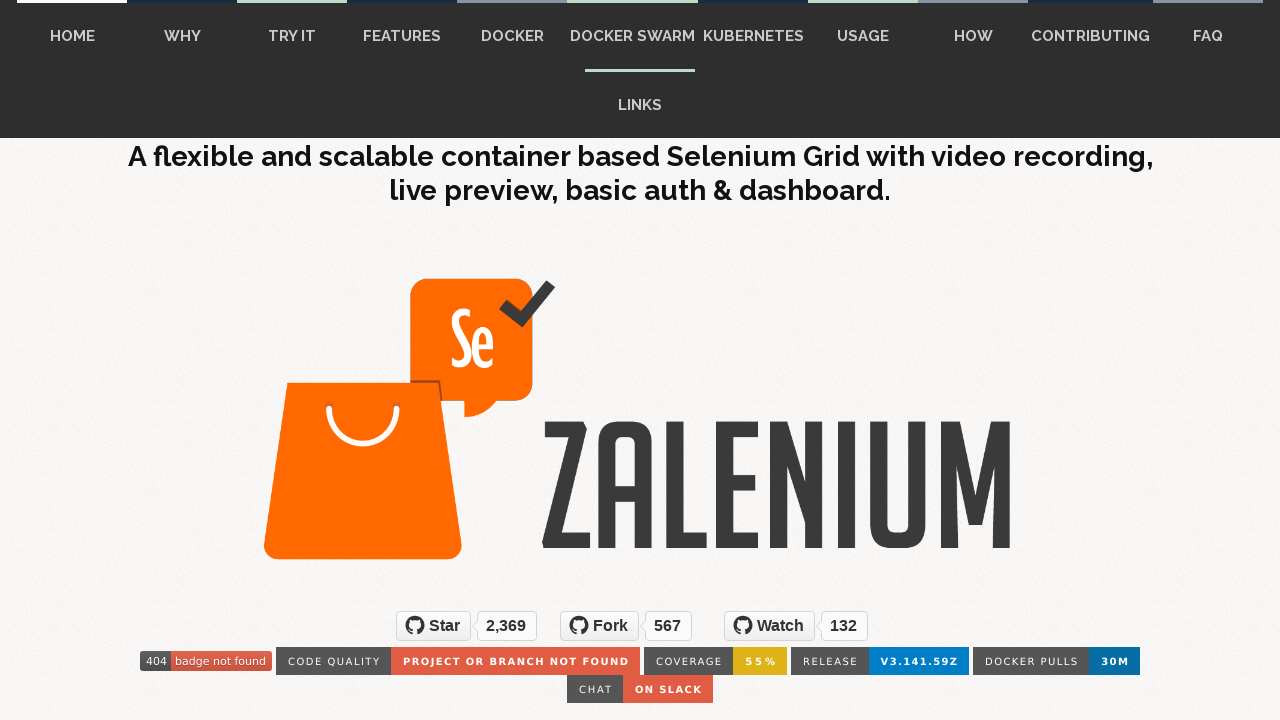

Clicked 'Why' section link in navigation menu at (182, 36) on a[href='#why']
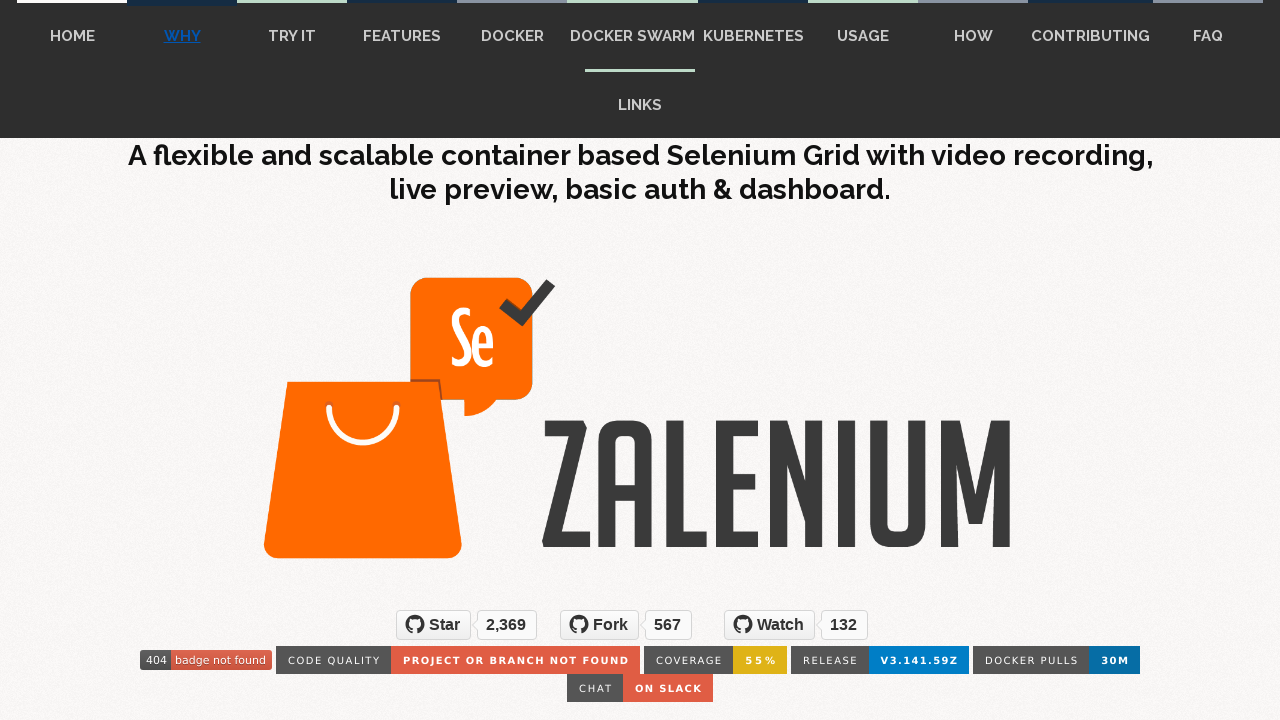

Clicked 'Try It' section link in navigation menu at (292, 36) on a[href='#try-it']
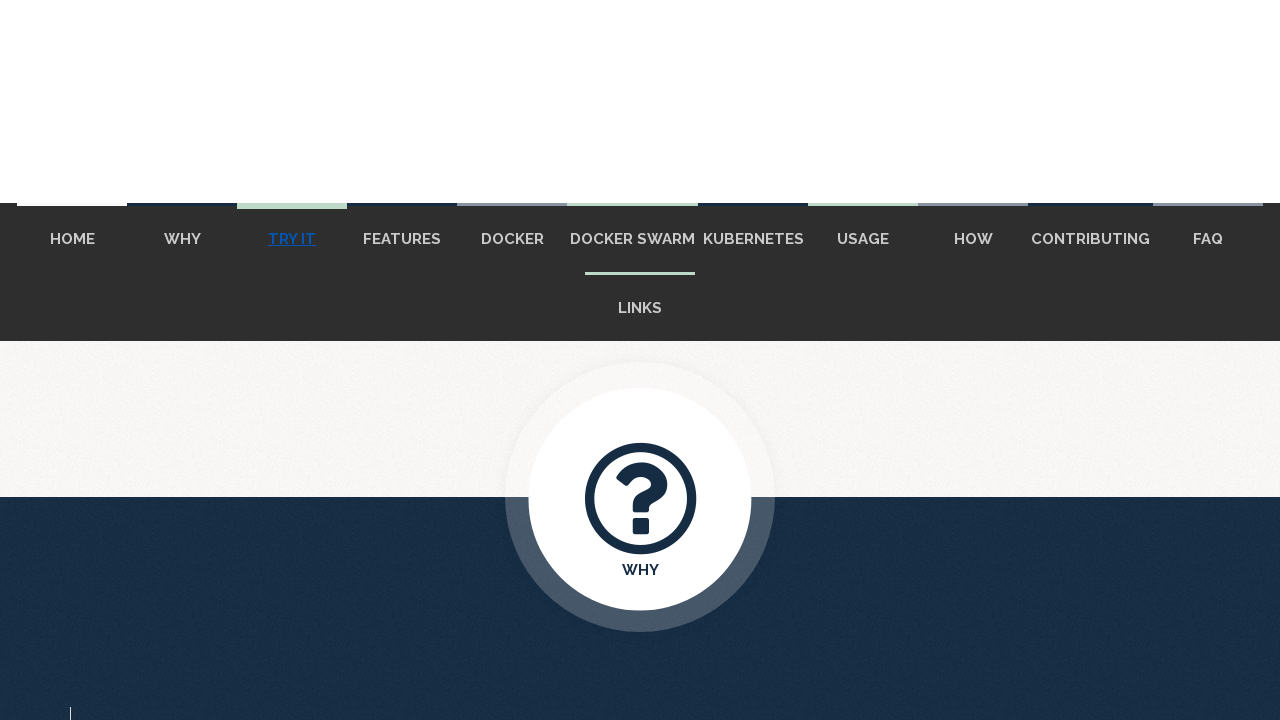

Clicked 'Features' section link in navigation menu at (402, 36) on a[href='#features']
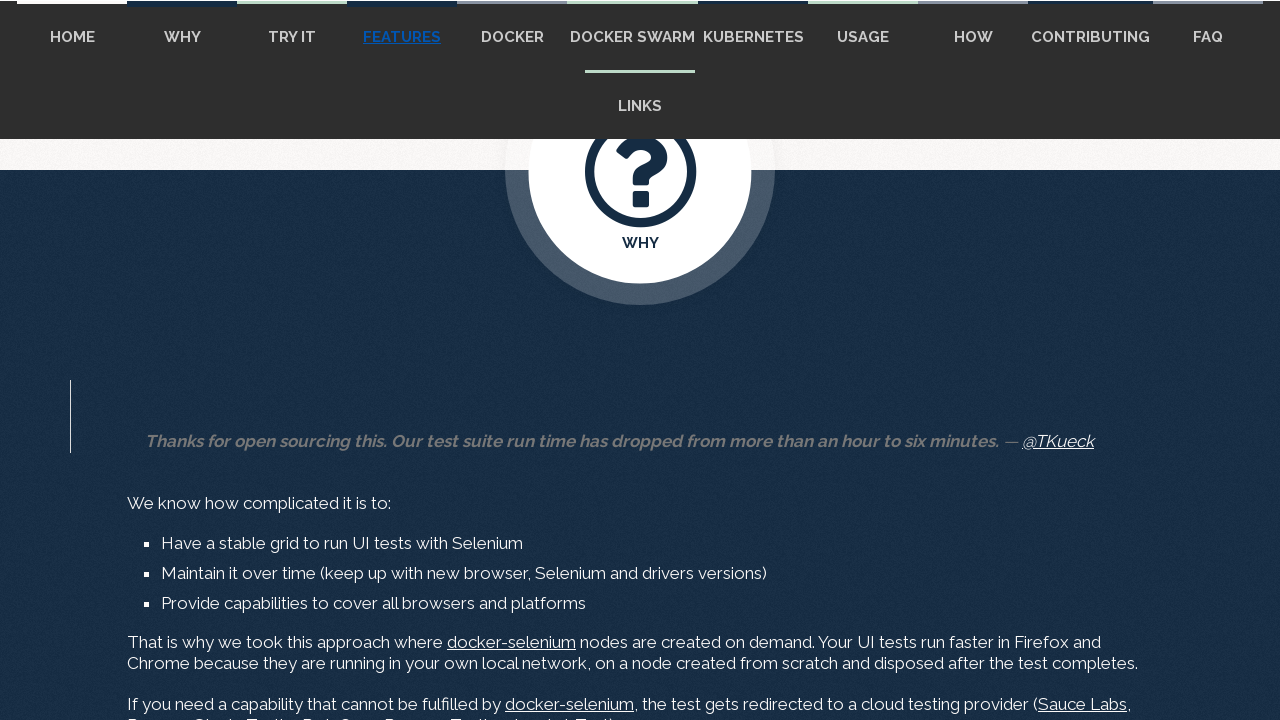

Clicked 'Docker' section link in navigation menu at (512, 36) on a[href='#docker']
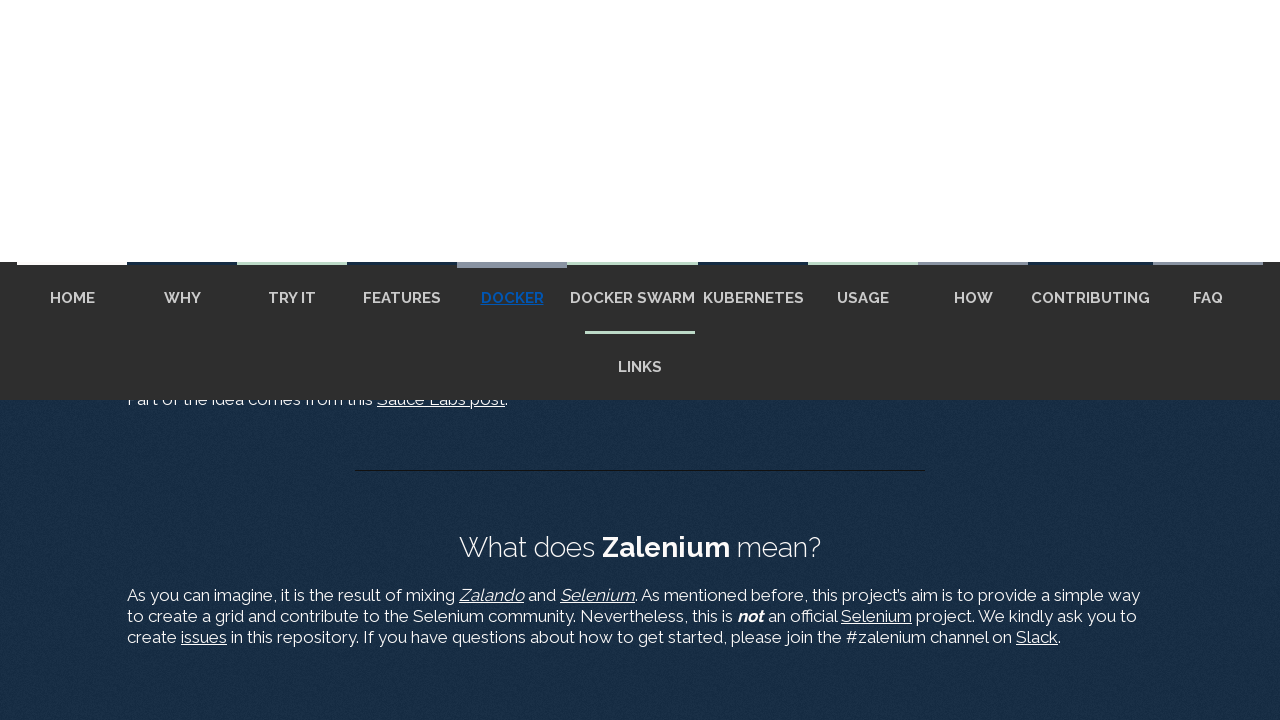

Clicked 'Docker Swarm' section link in navigation menu at (632, 36) on a[href='#docker-swarm']
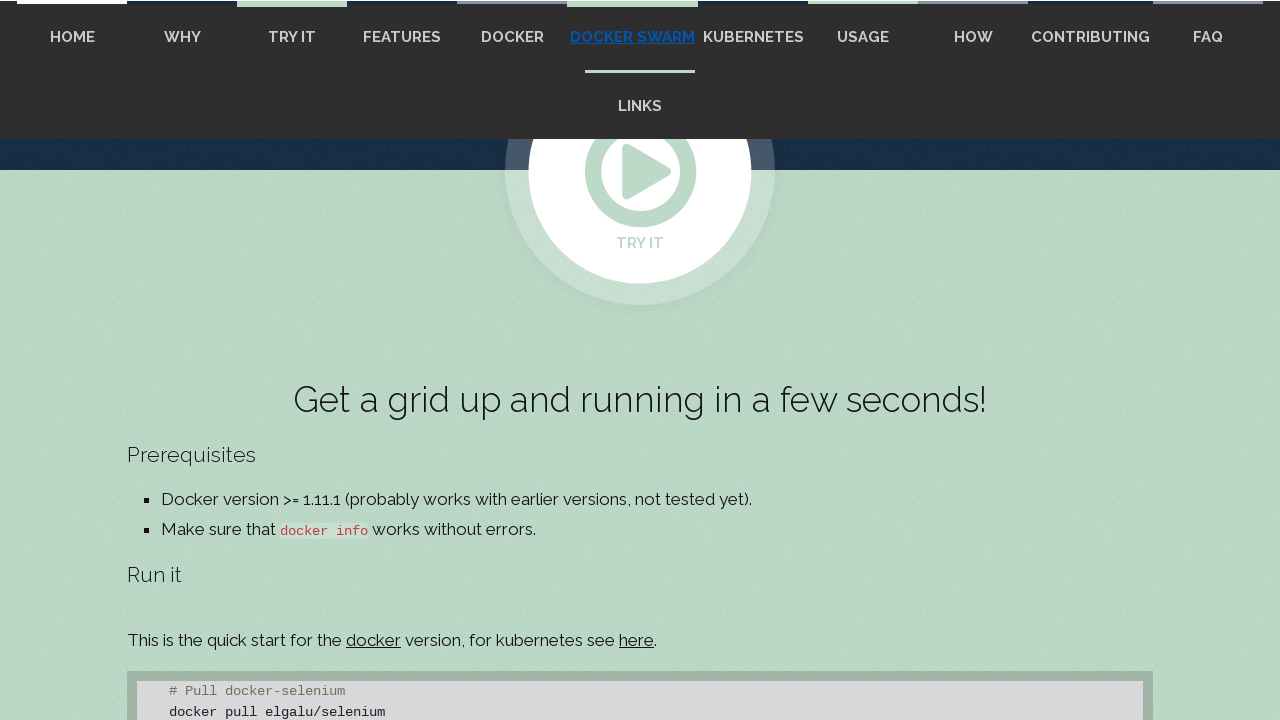

Clicked 'Kubernetes' section link in navigation menu at (753, 36) on a[href='#kubernetes']
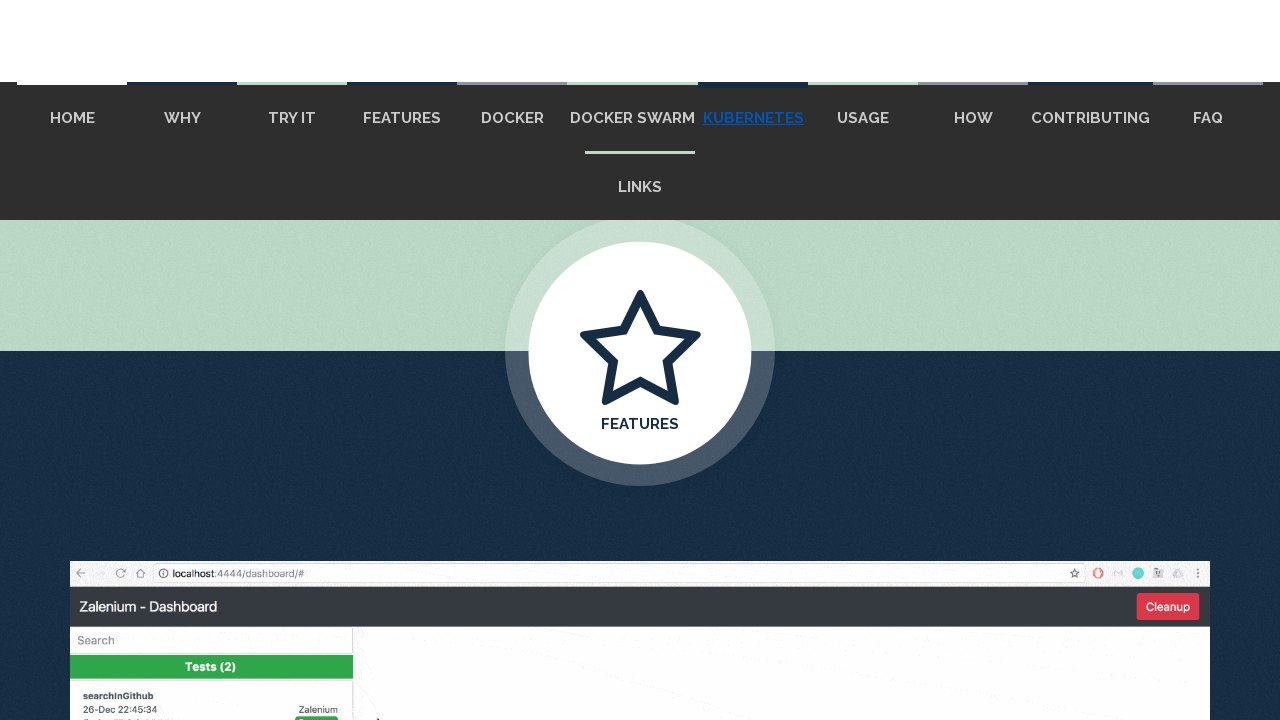

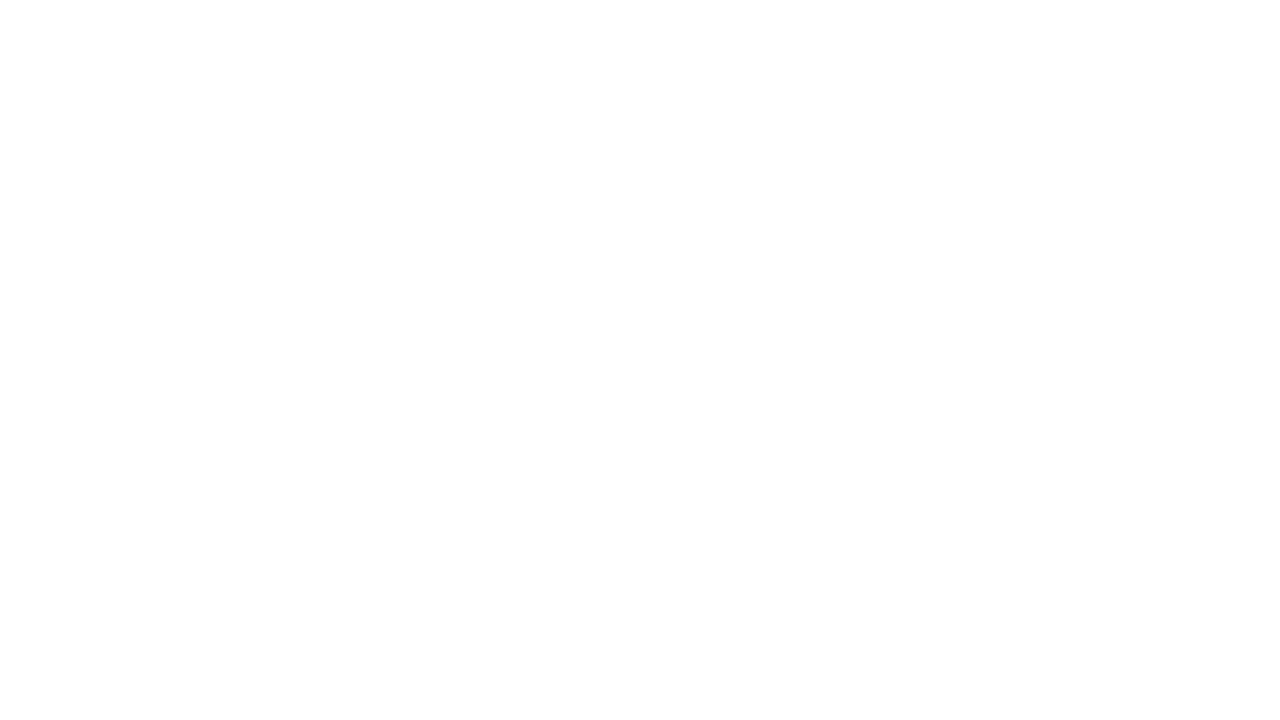